Tests various form interactions including text input, checkboxes, radio buttons, dropdown selection, multi-select listbox operations, alert handling, confirmation dialog, and page navigation with title verification and modification via JavaScript.

Starting URL: http://only-testing-blog.blogspot.in/2013/10/table.html

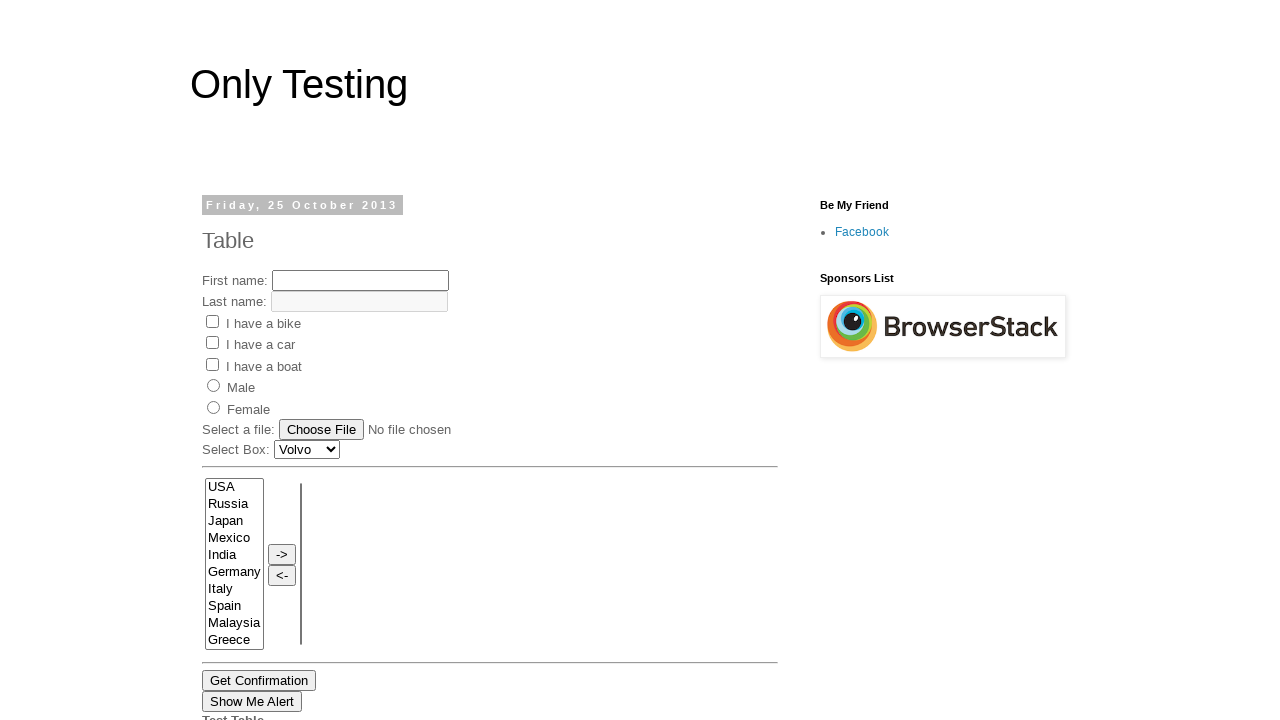

Filled first name field with 'bob' on input[name='fname']
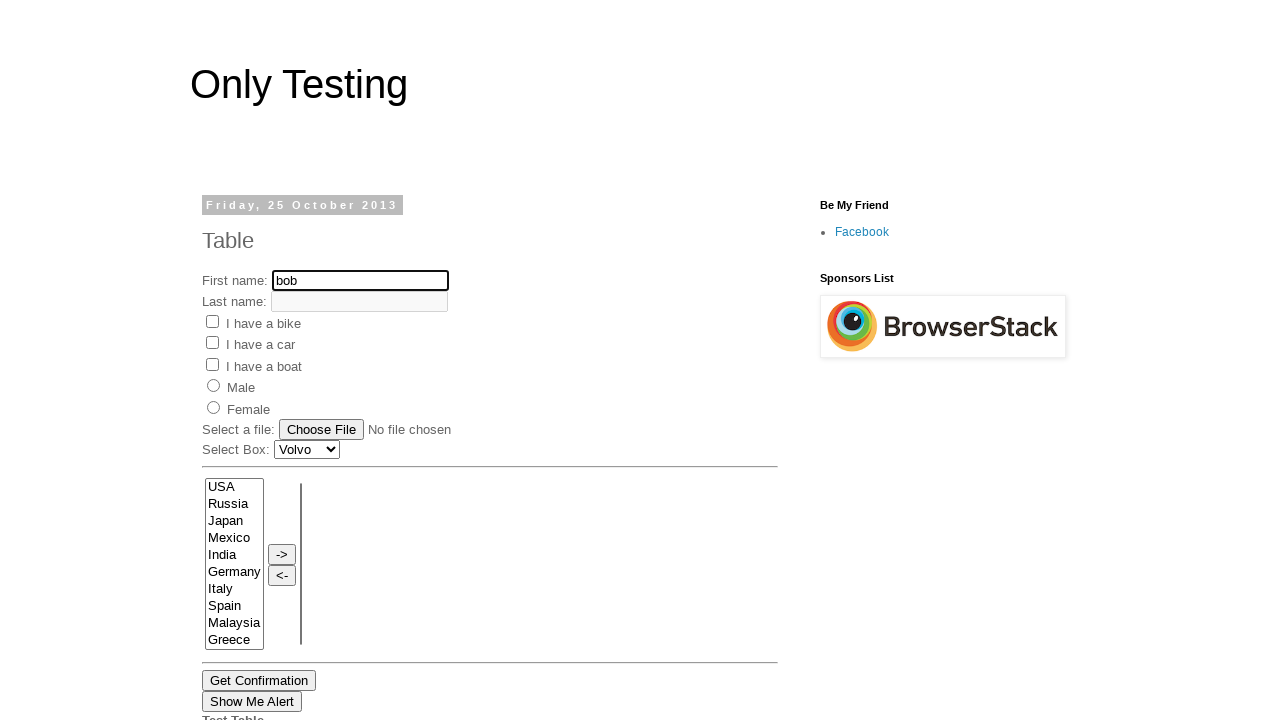

Clicked 3rd vehicle checkbox at (212, 364) on xpath=(//input[@name='vehicle'])[3]
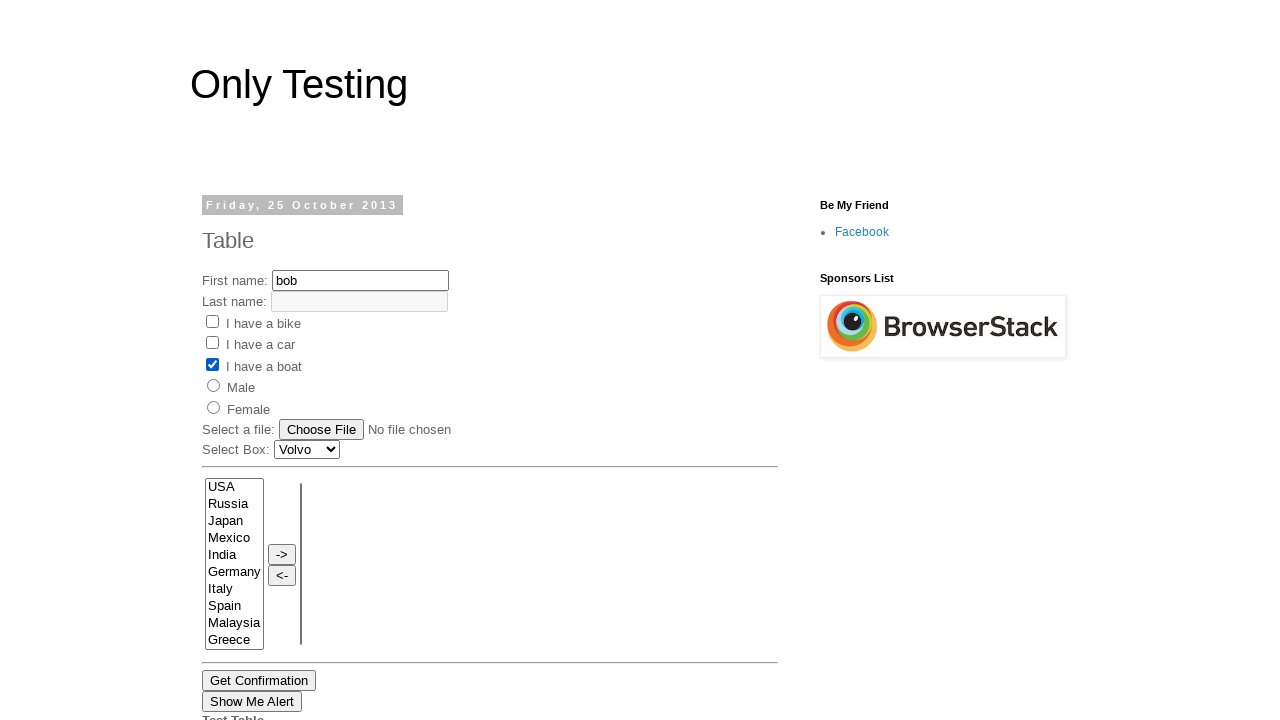

Clicked 2nd vehicle checkbox at (212, 343) on xpath=(//input[@name='vehicle'])[2]
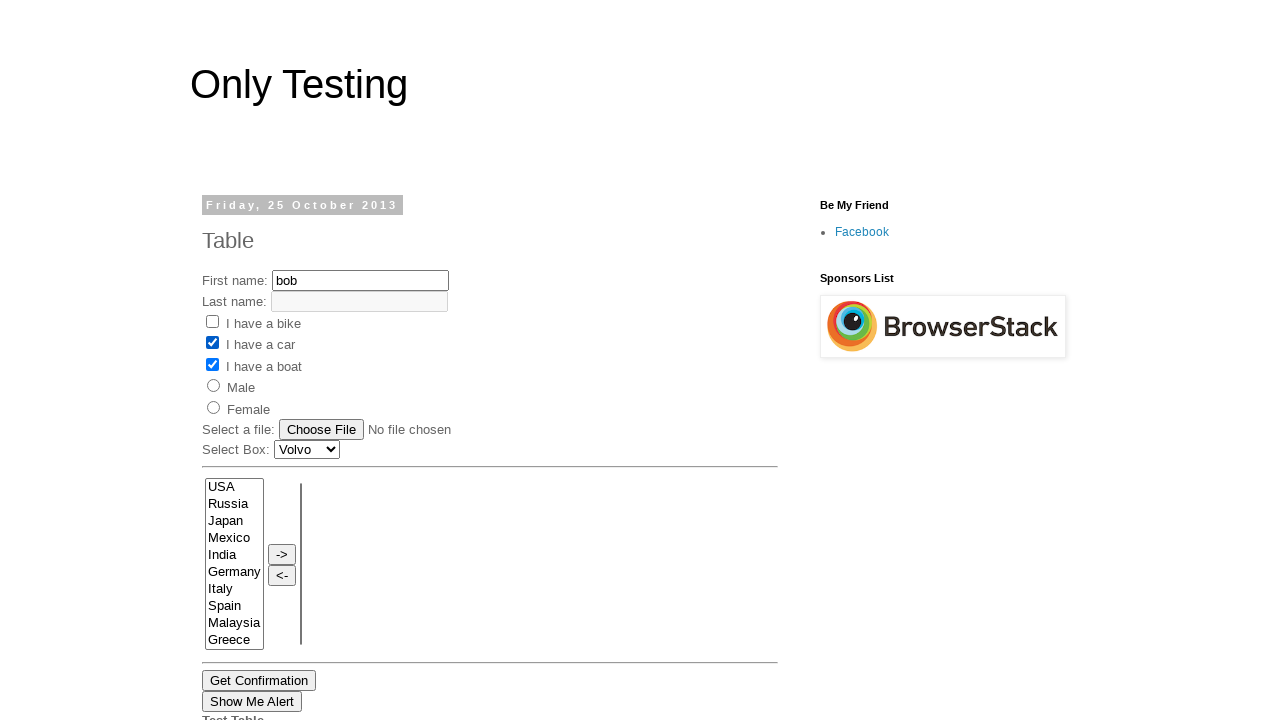

Clicked 1st vehicle checkbox at (212, 321) on input[name='vehicle']
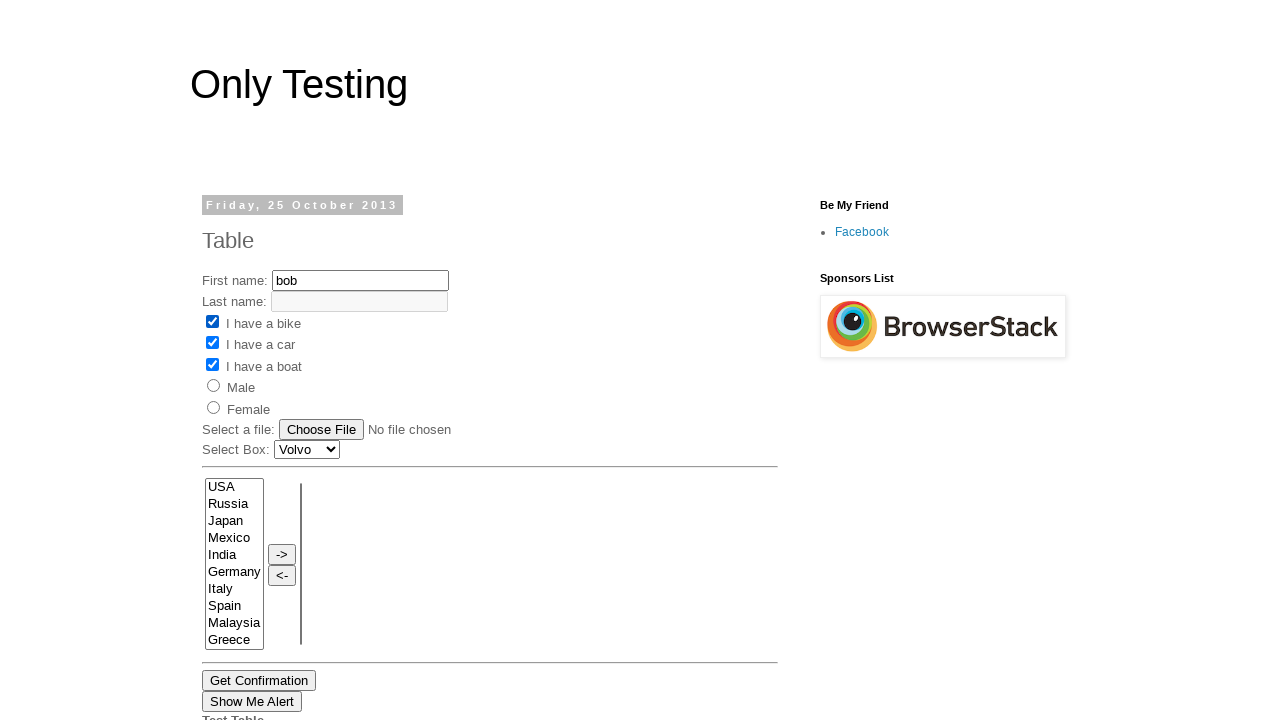

Clicked gender radio button at (214, 386) on input[name='gender']
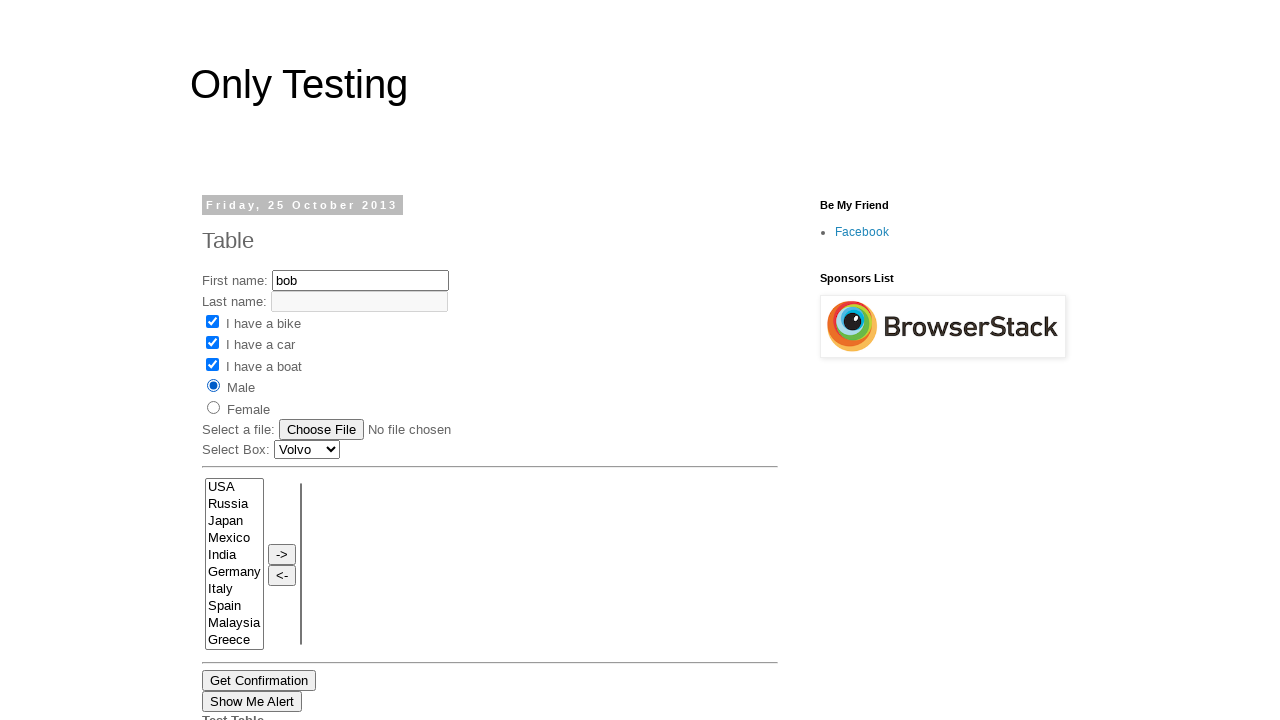

Selected 'Toyota' from dropdown on select
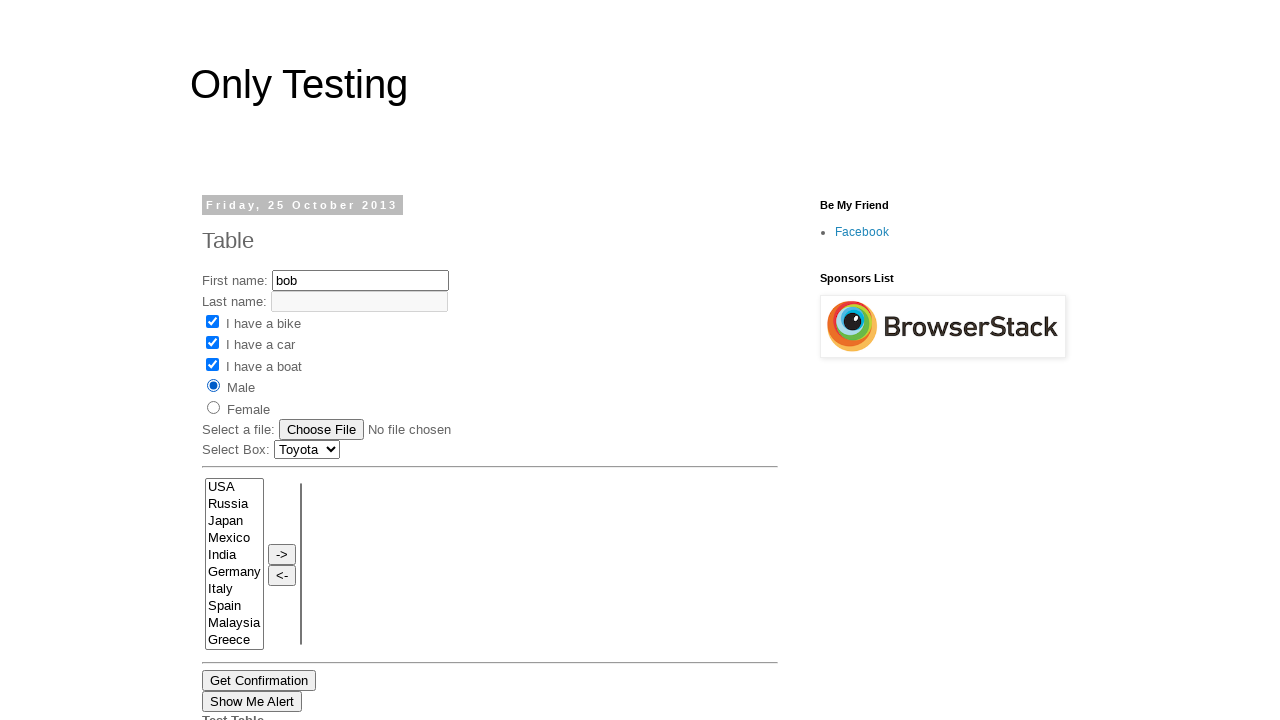

Selected 'Germany' from listbox on select[name='FromLB']
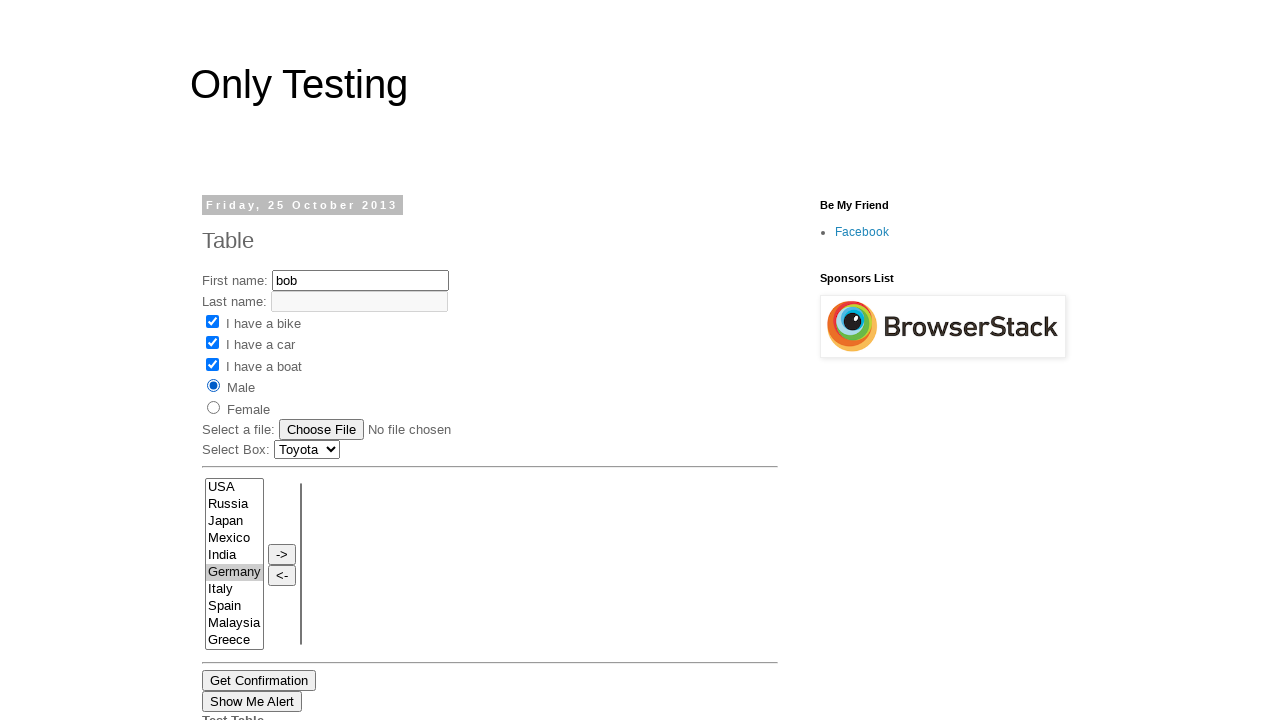

Clicked button to move 'Germany' selection at (282, 555) on input[type='button']
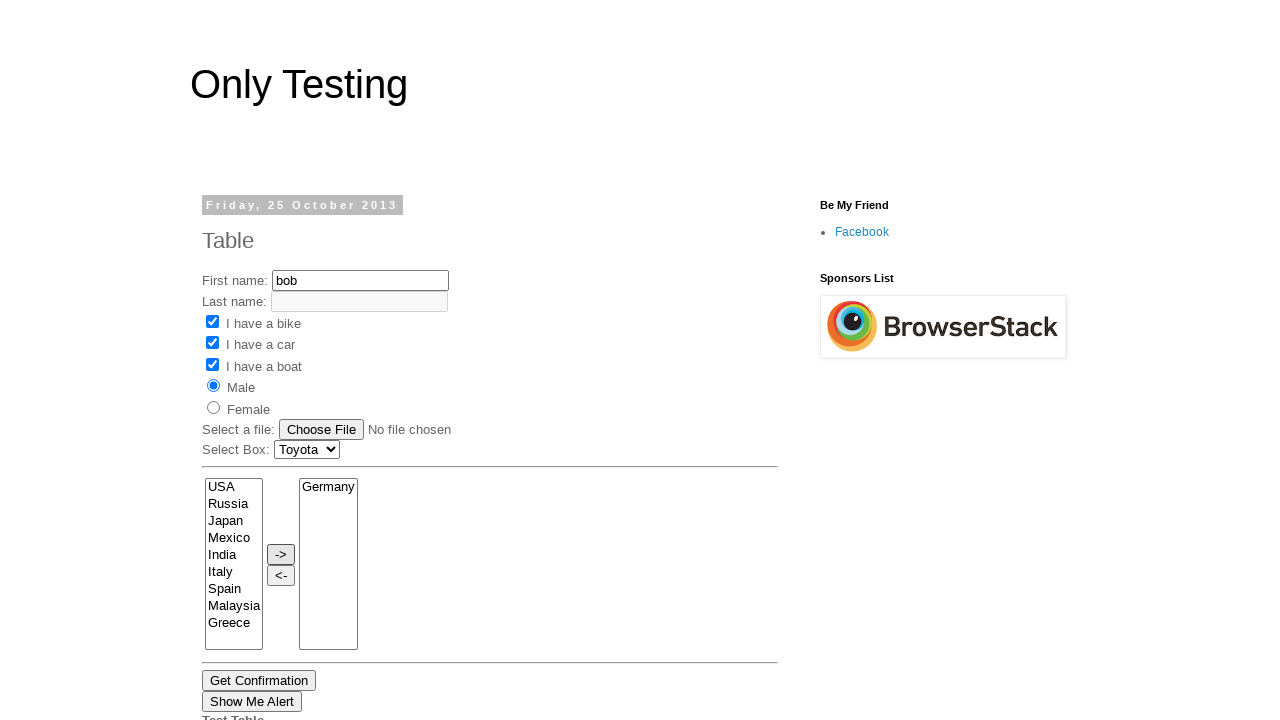

Selected 'Mexico' from listbox on select[name='FromLB']
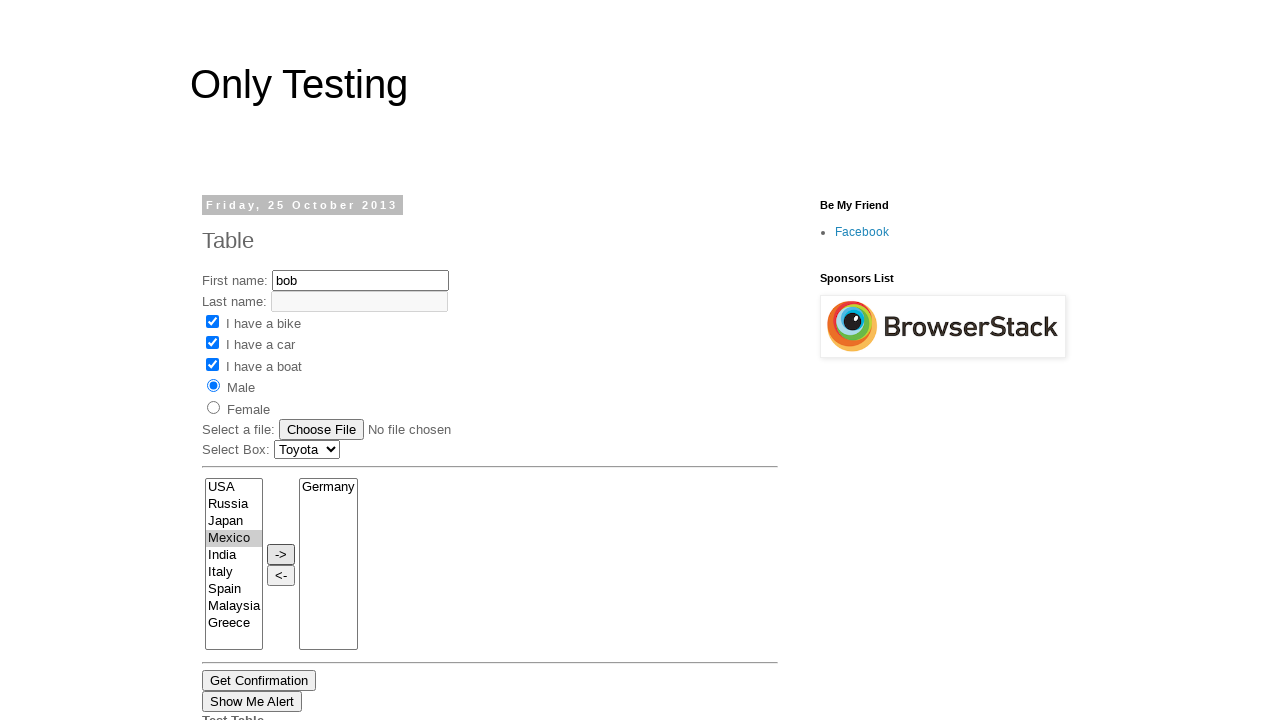

Clicked button to move 'Mexico' selection at (281, 555) on input[type='button']
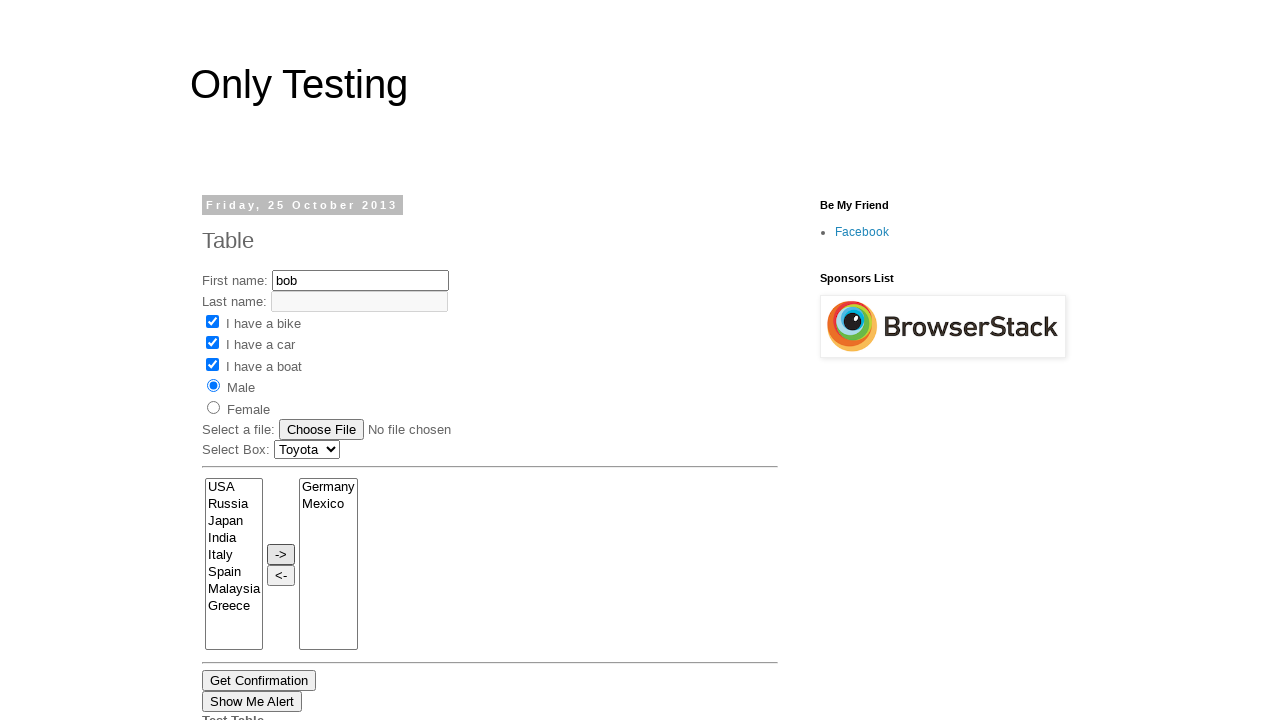

Clicked button that triggers alert dialog at (252, 702) on div > input[type='button']
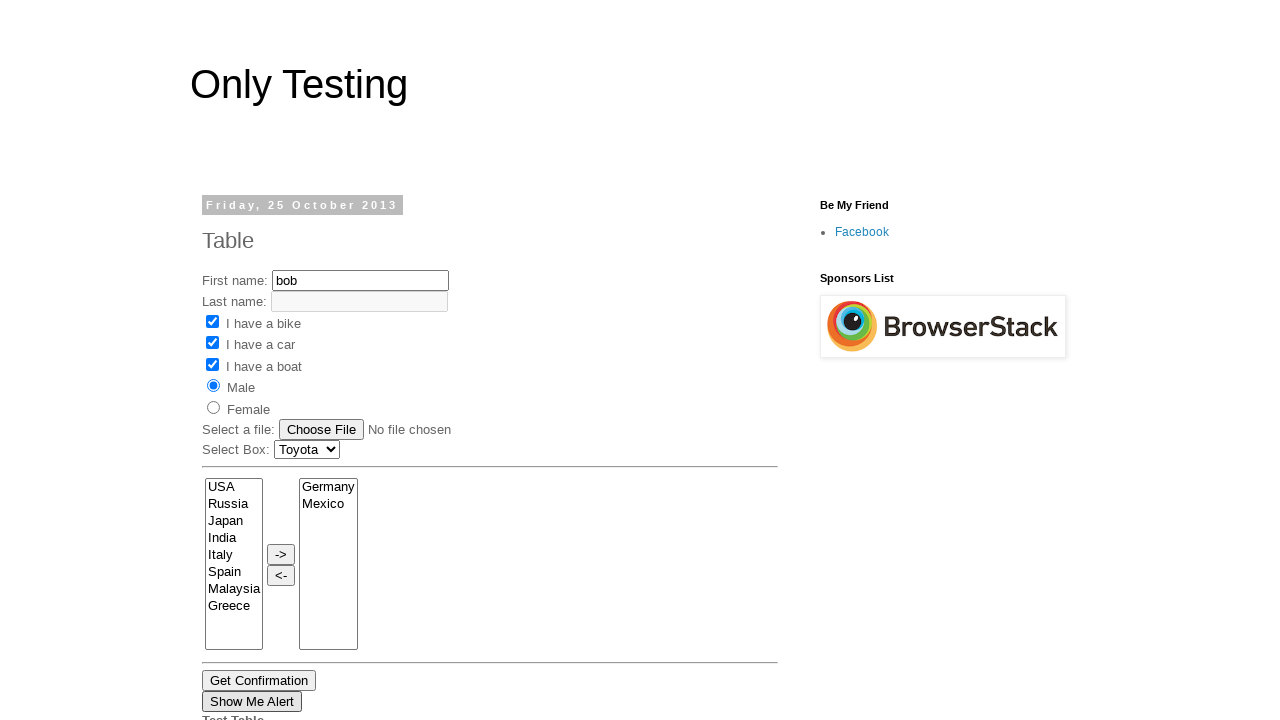

Set up dialog handler to accept alerts
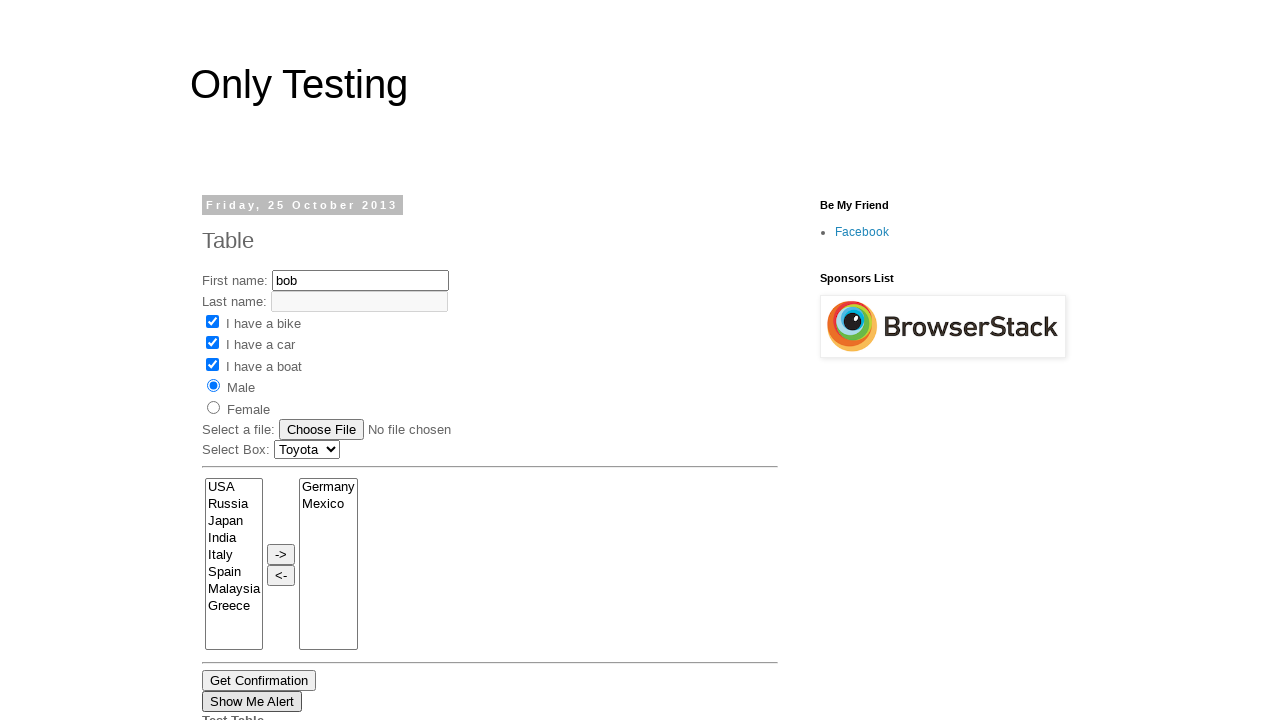

Waited for alert to be processed
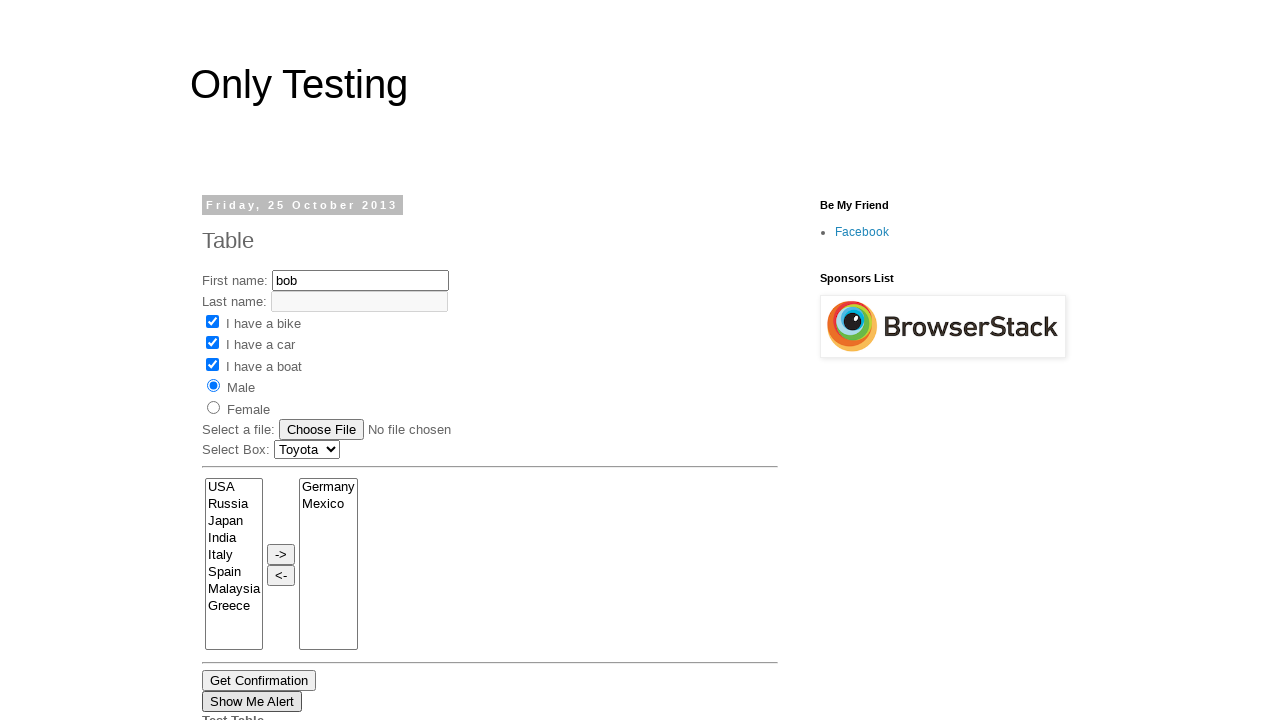

Clicked button that triggers confirmation dialog at (259, 681) on button
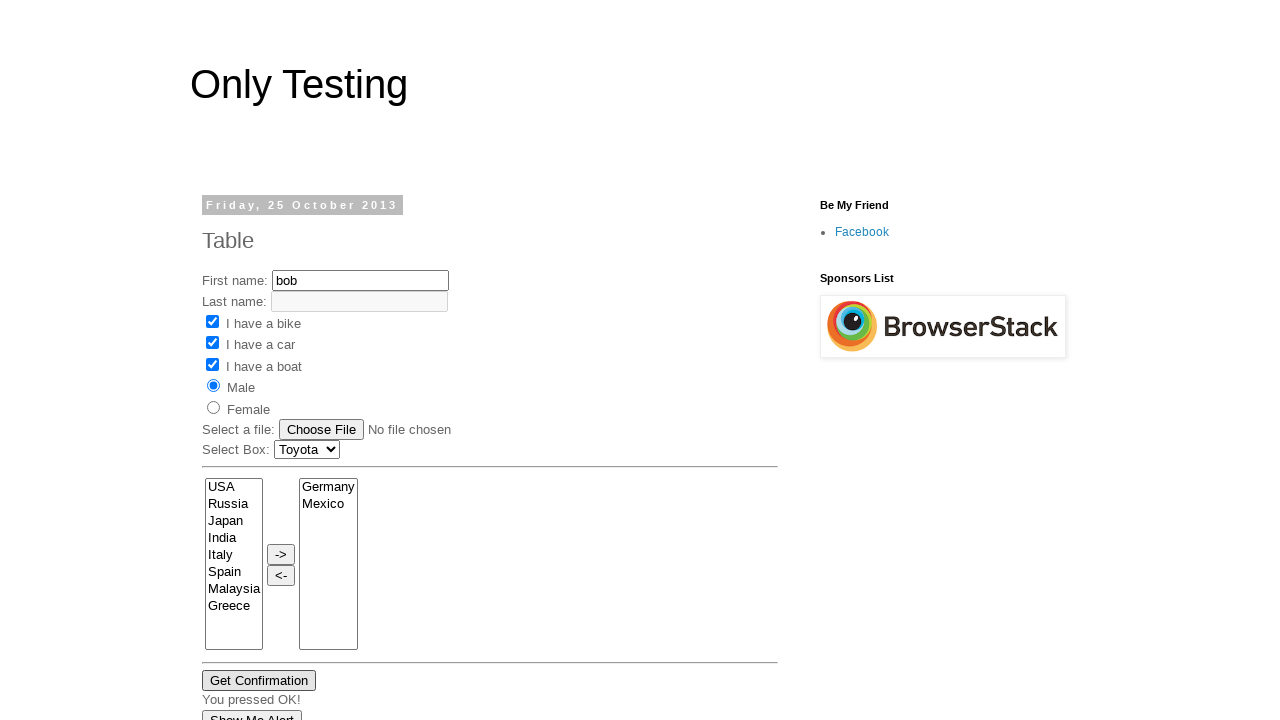

Waited for confirmation dialog to be processed
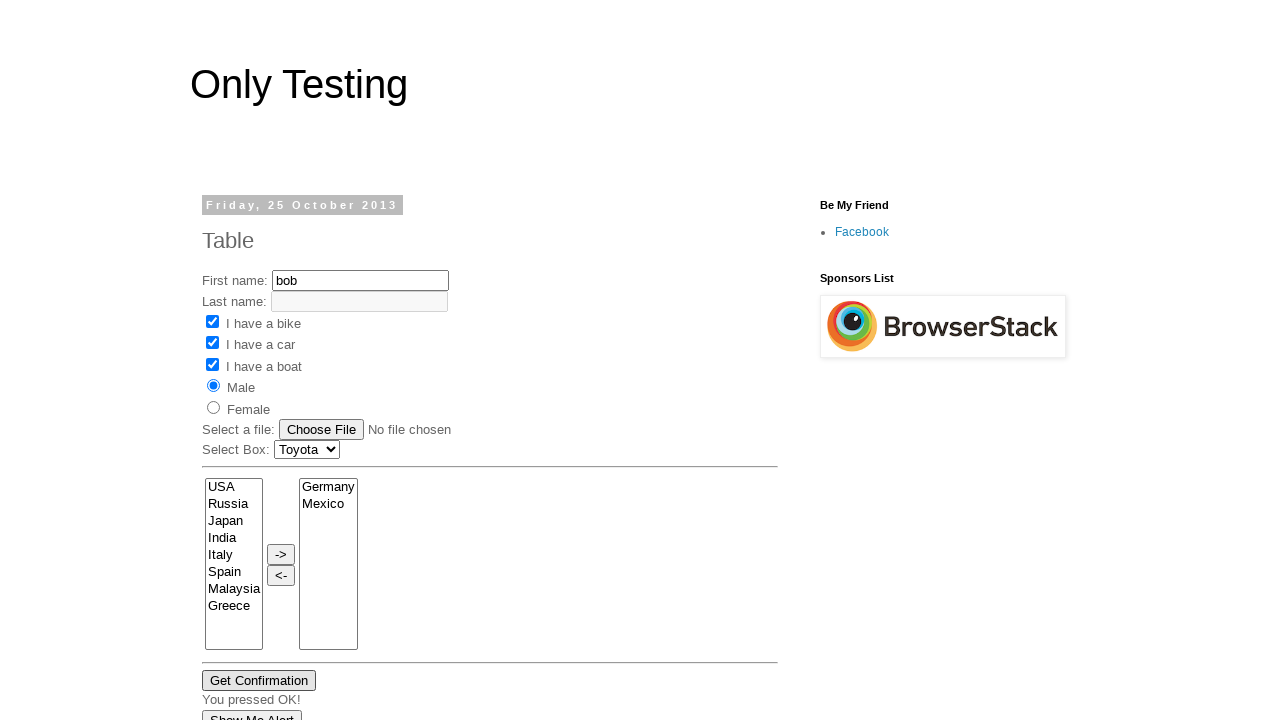

Clicked 'Click Here' link at (232, 393) on text=Click Here
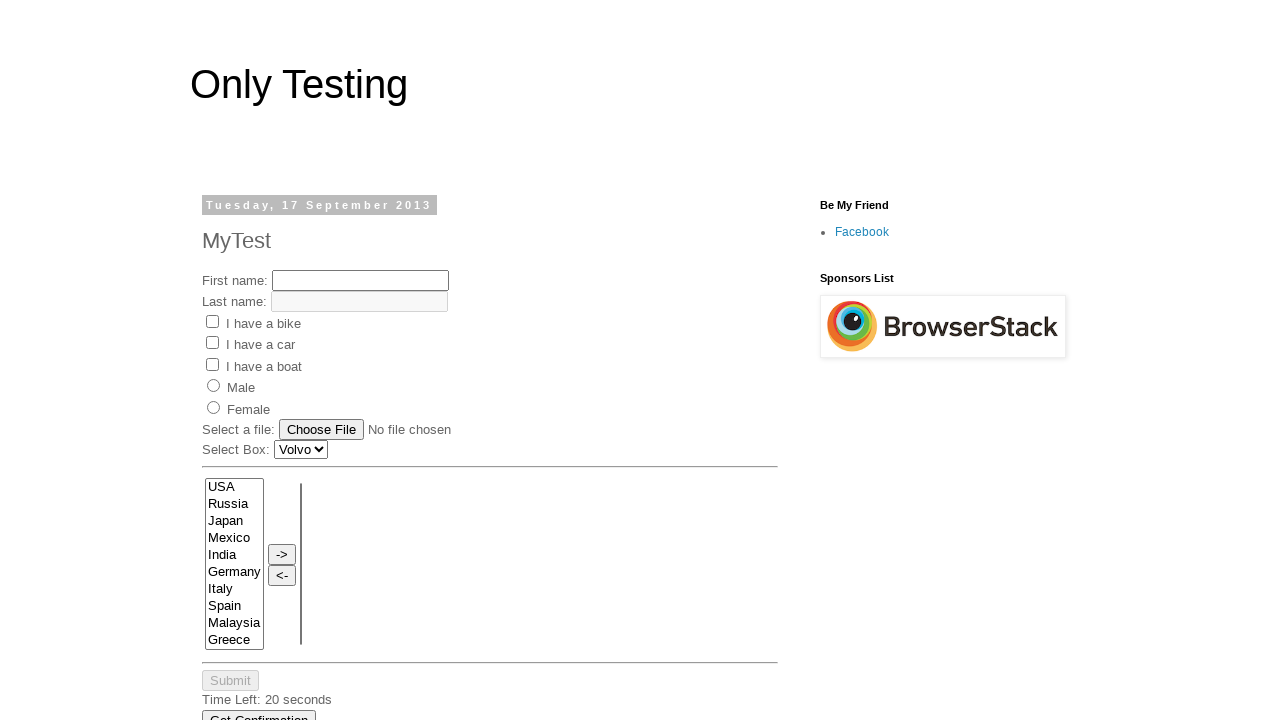

Page loaded after navigation
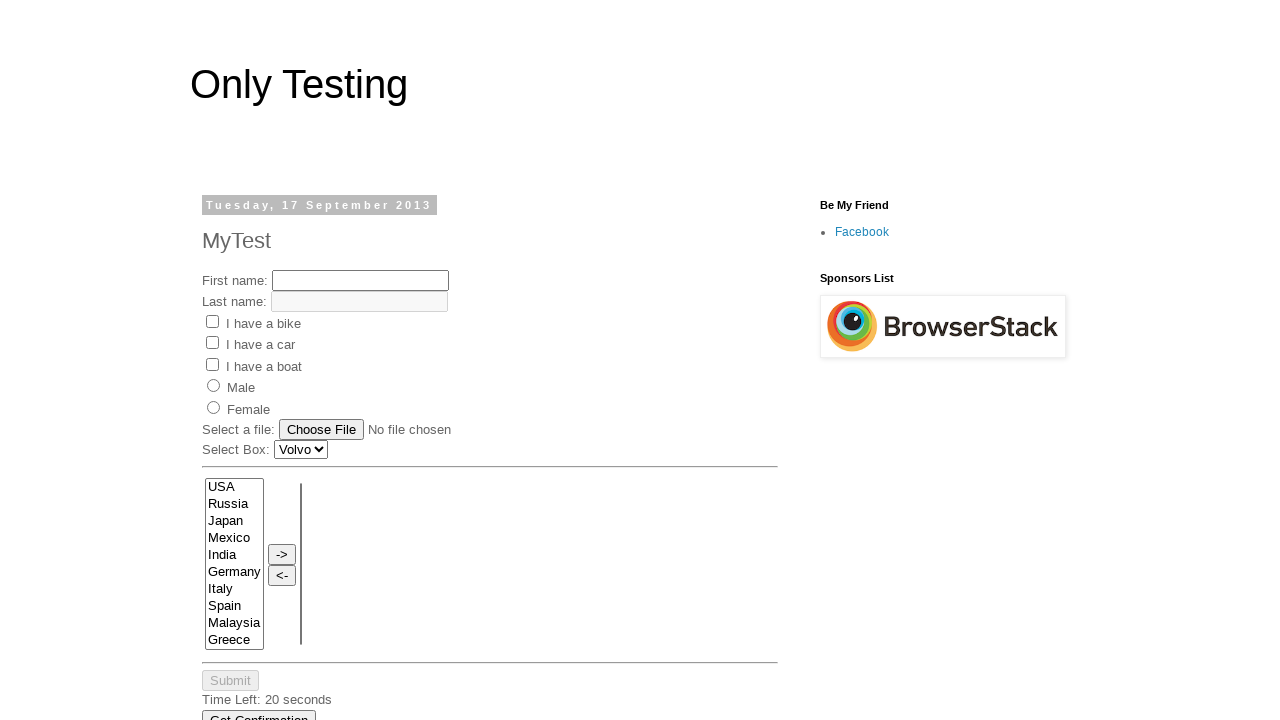

Verified page title is 'Only Testing: MyTest'
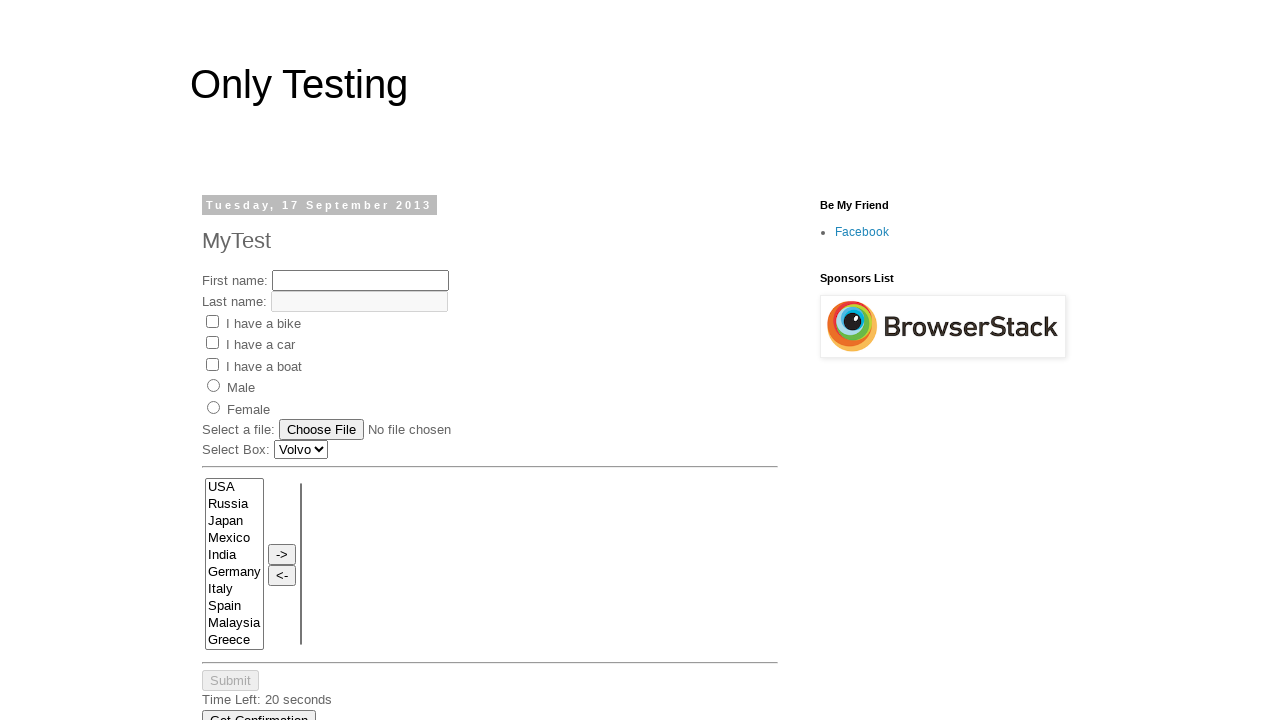

Changed page title via JavaScript to 'New Page Title'
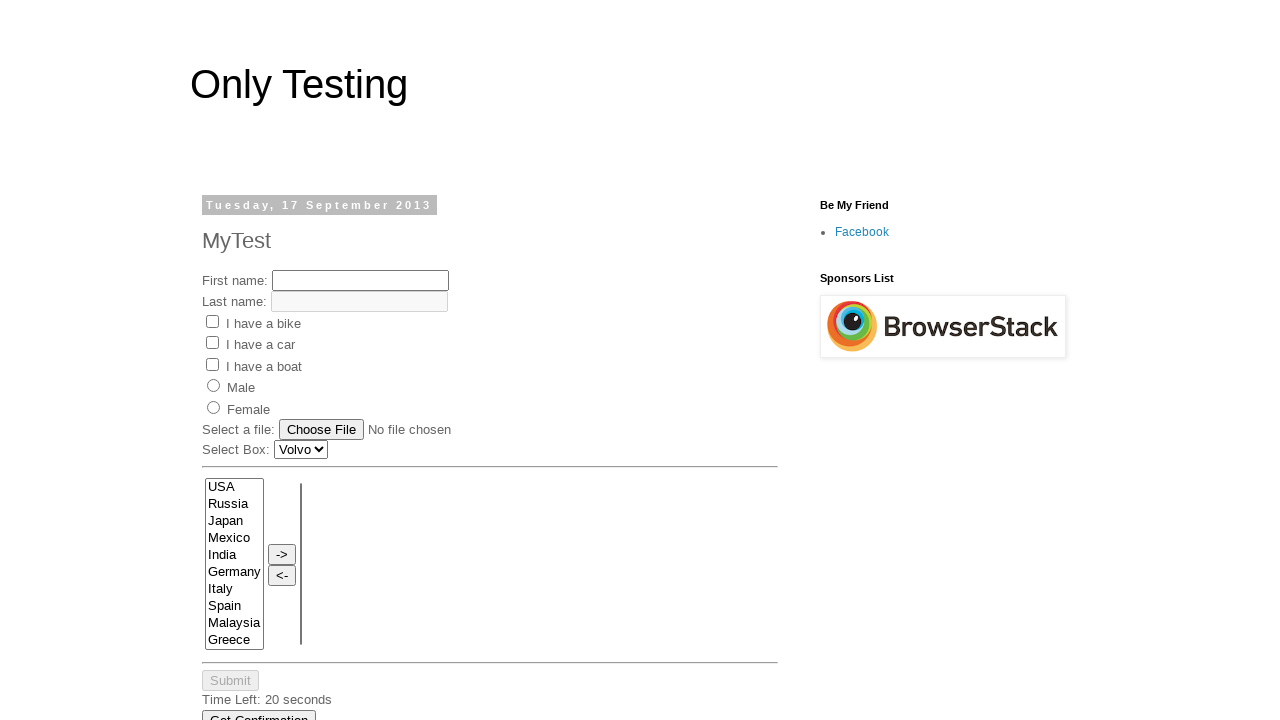

Verified page title was successfully changed to 'New Page Title'
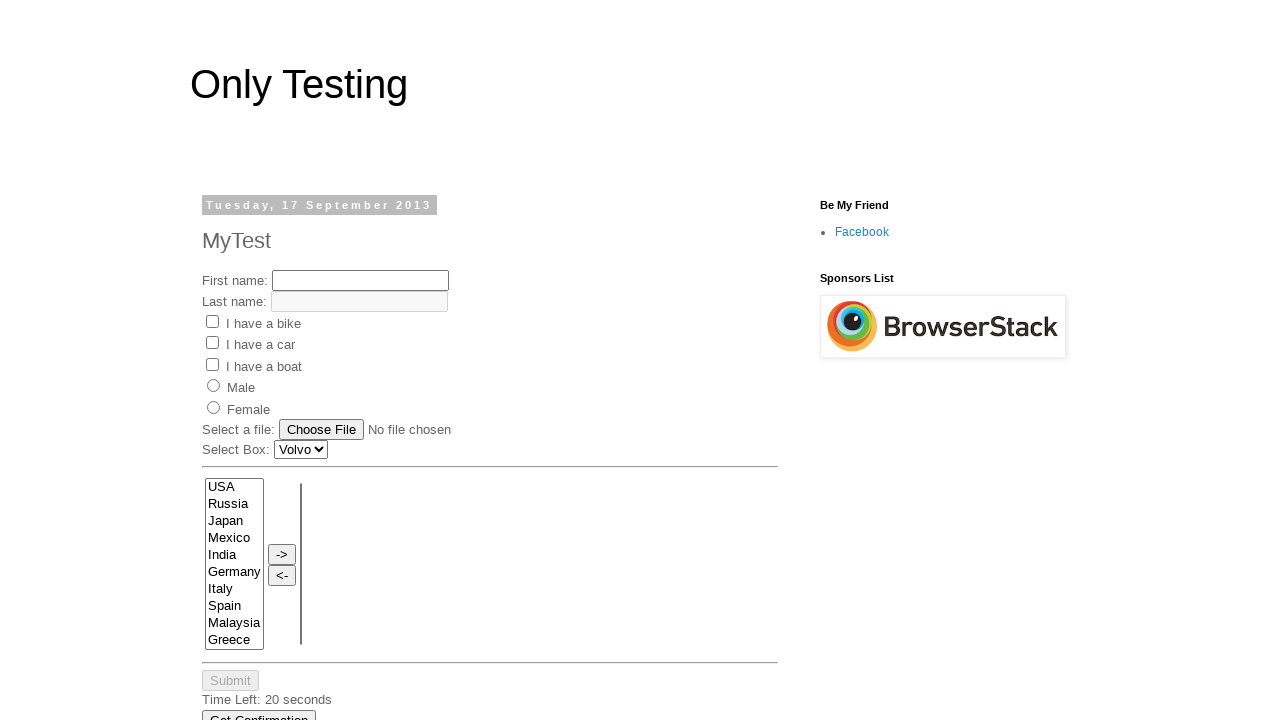

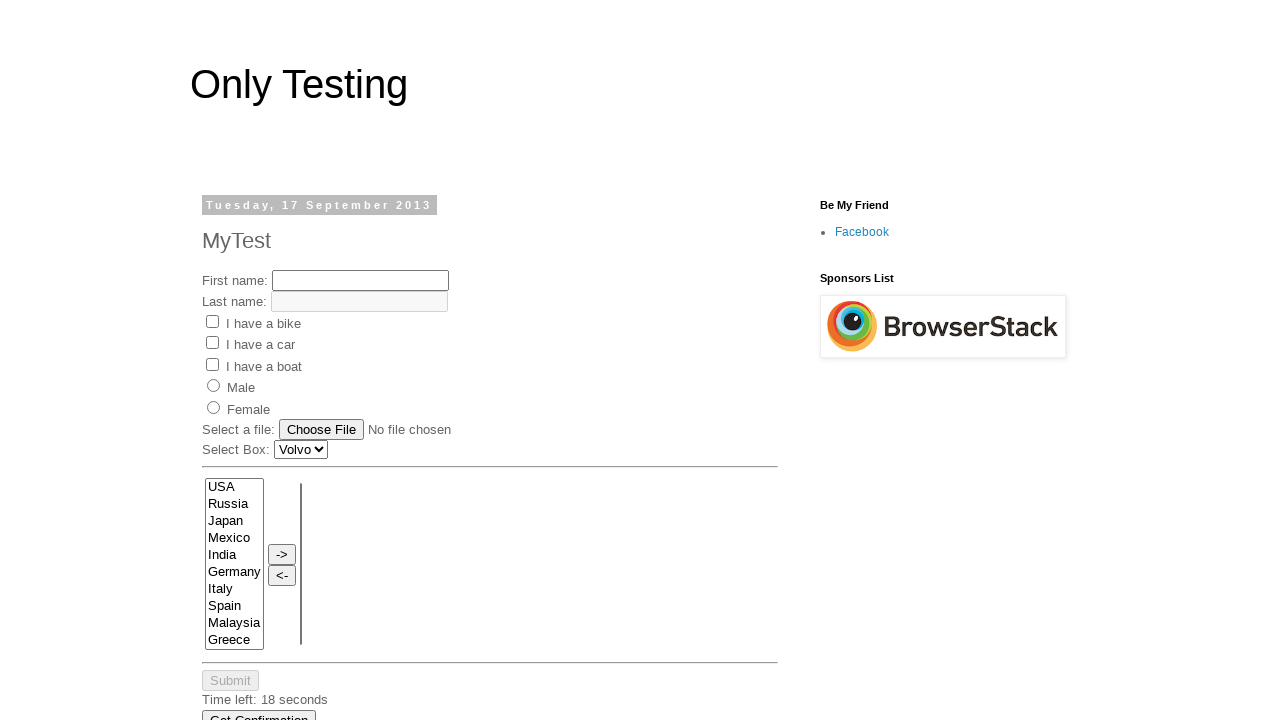